Tests checkbox functionality by navigating to a checkboxes page, finding all checkbox elements, and verifying their checked/unchecked states using both getAttribute and isSelected methods.

Starting URL: http://the-internet.herokuapp.com/checkboxes

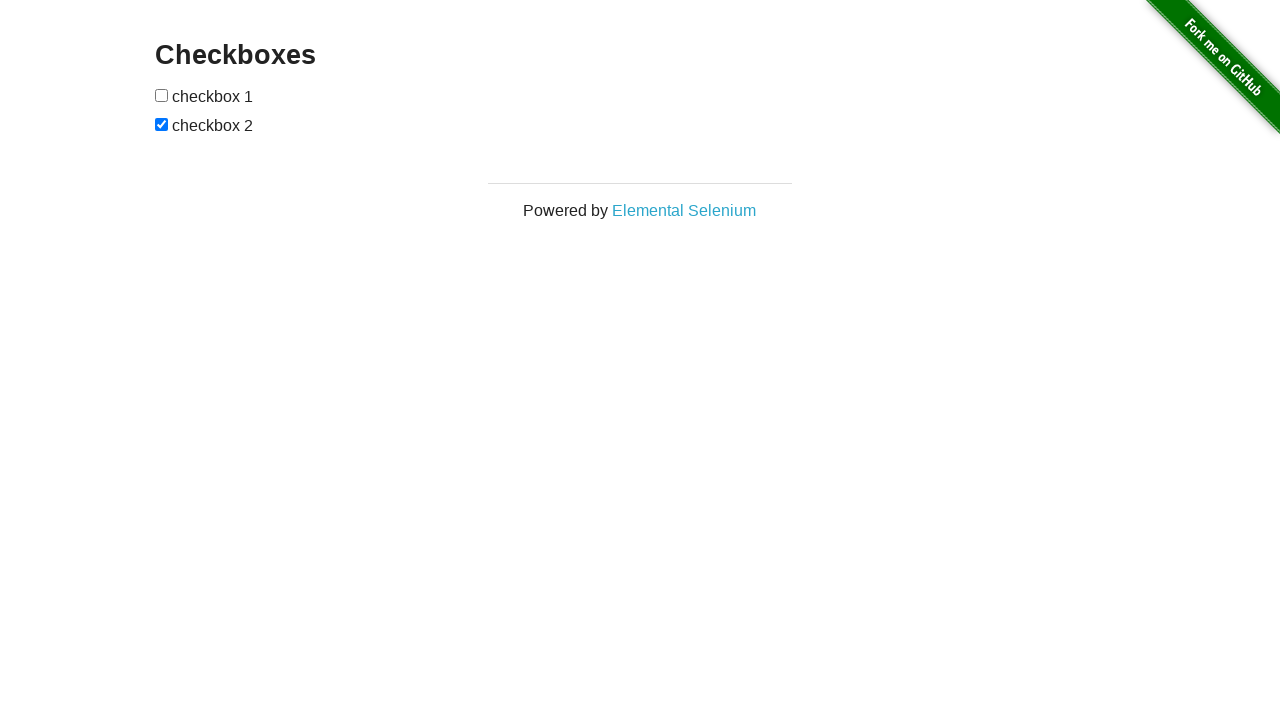

Waited for checkboxes to be present on the page
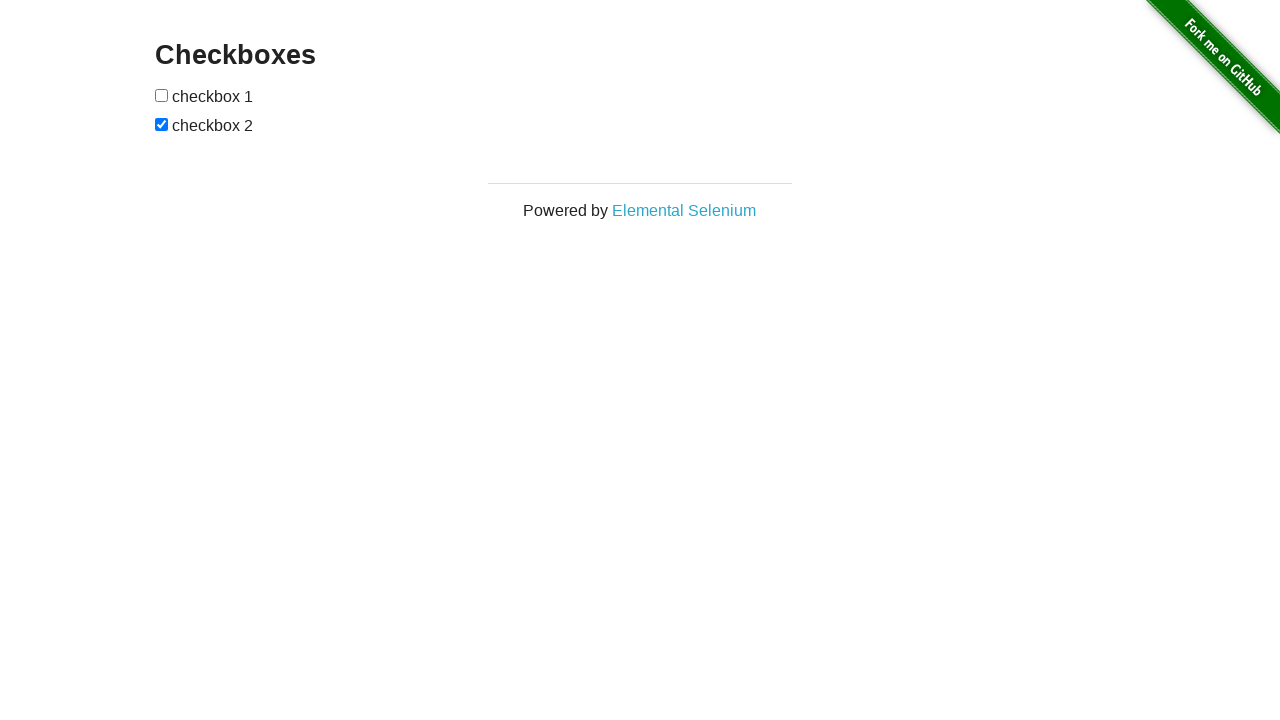

Located all checkbox elements on the page
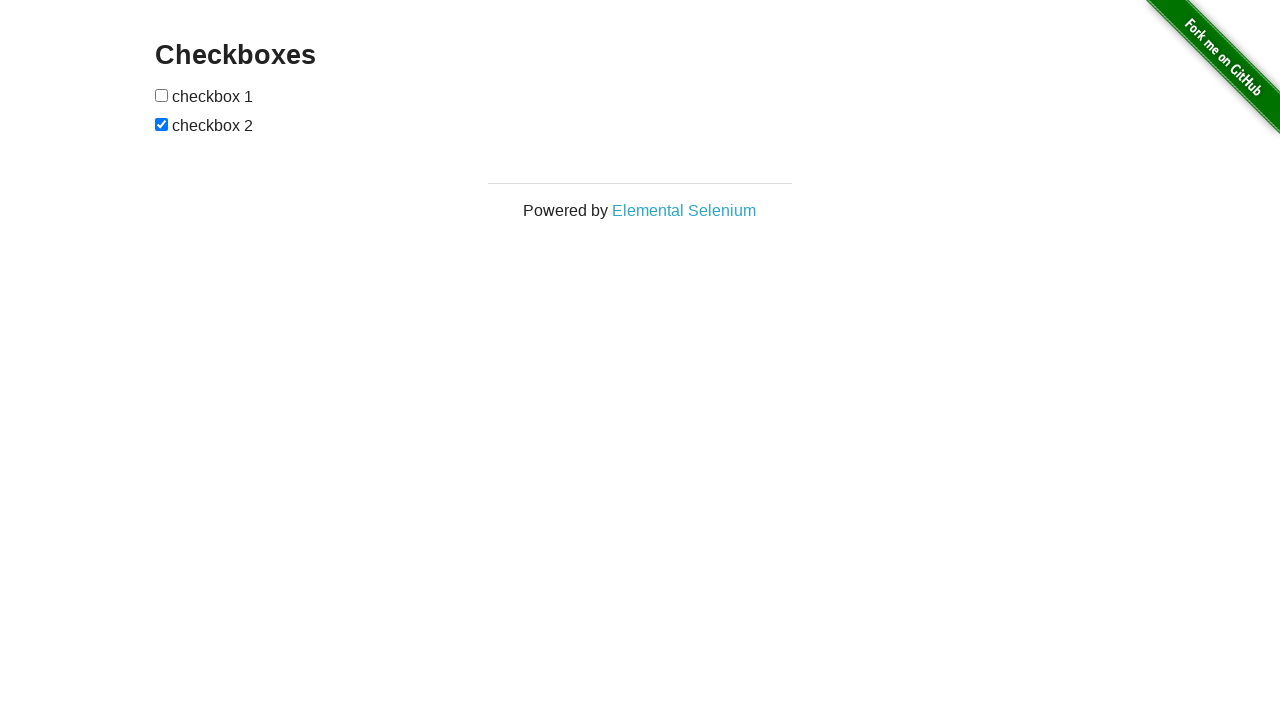

Verified that the second checkbox is checked
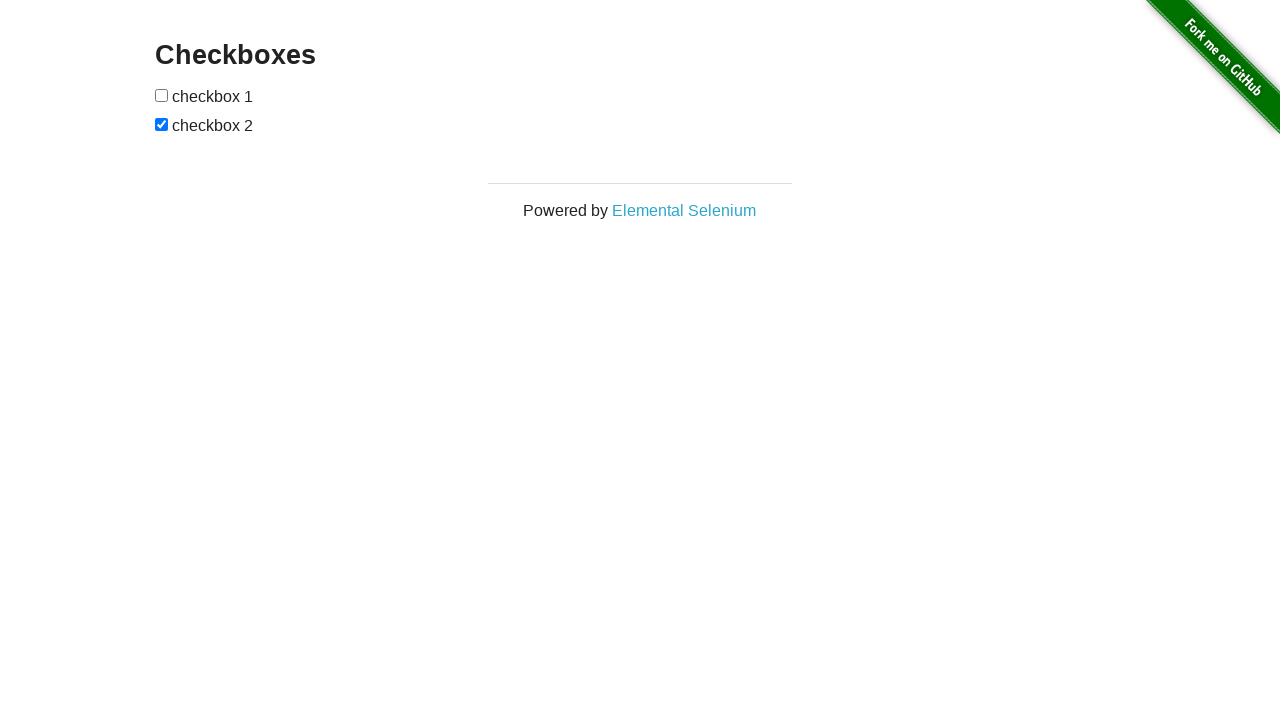

Verified that the first checkbox is not checked
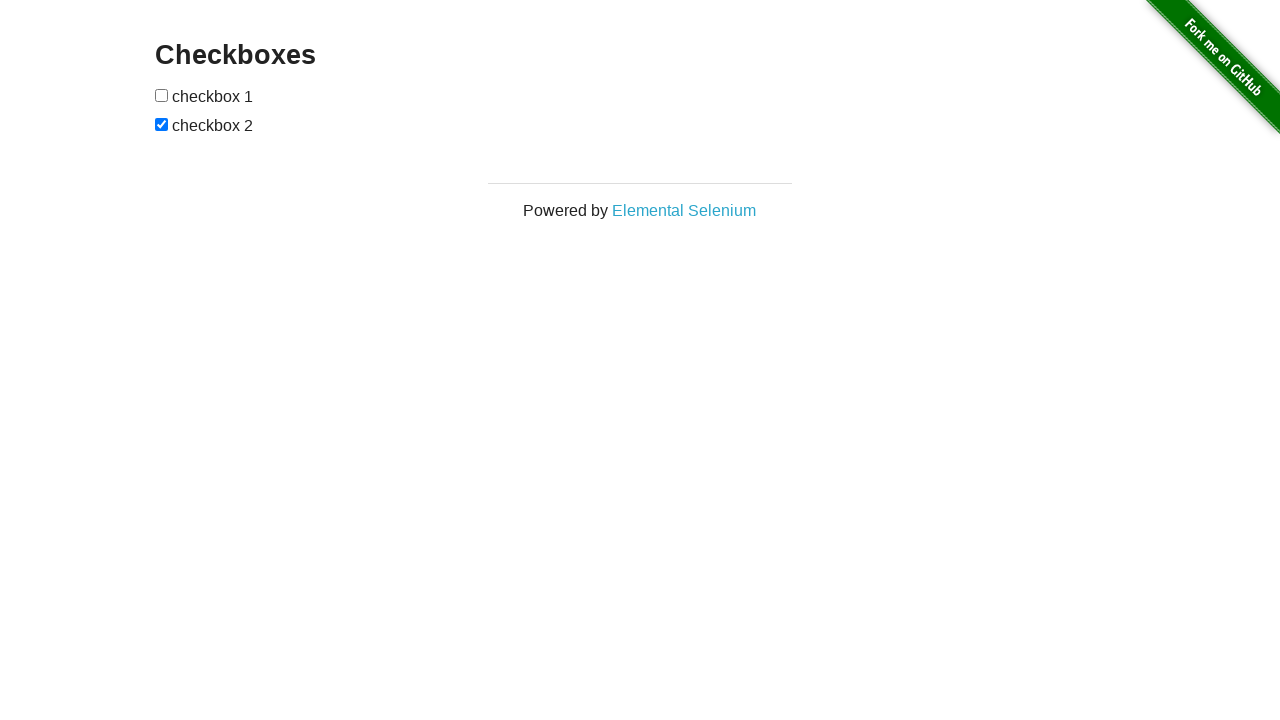

Clicked the first checkbox to check it at (162, 95) on input[type="checkbox"] >> nth=0
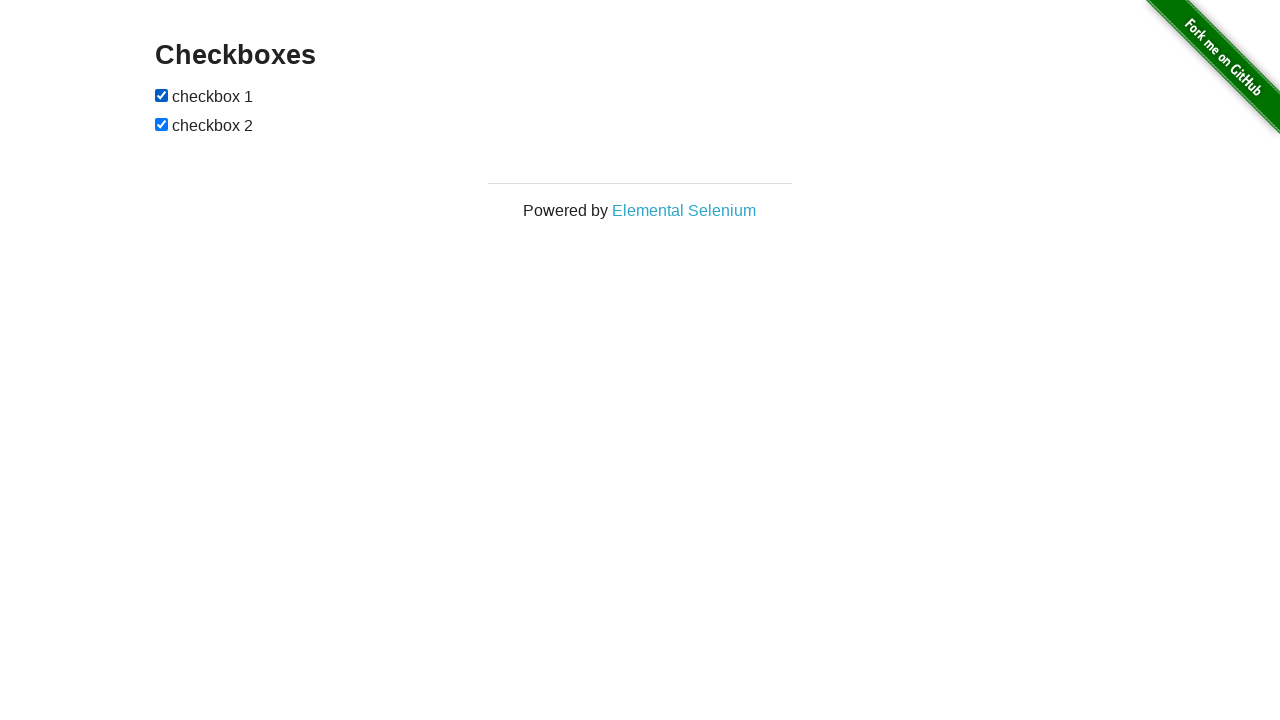

Verified that the first checkbox is now checked after clicking
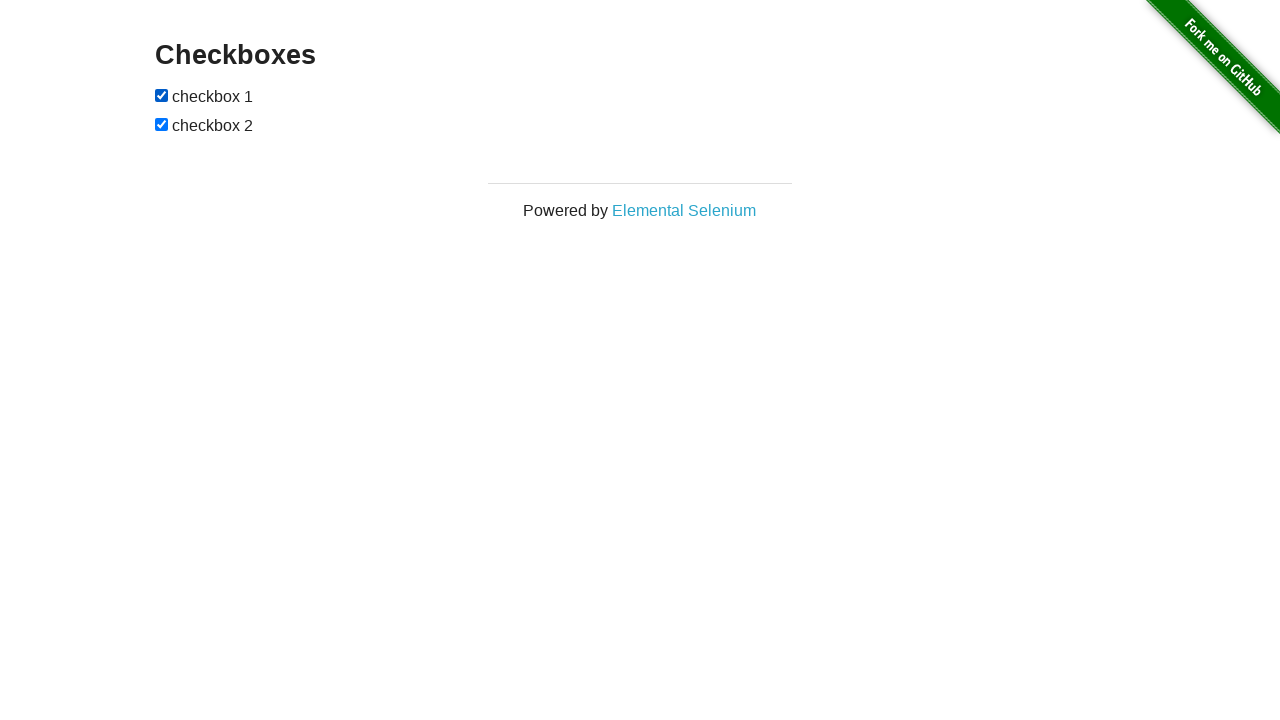

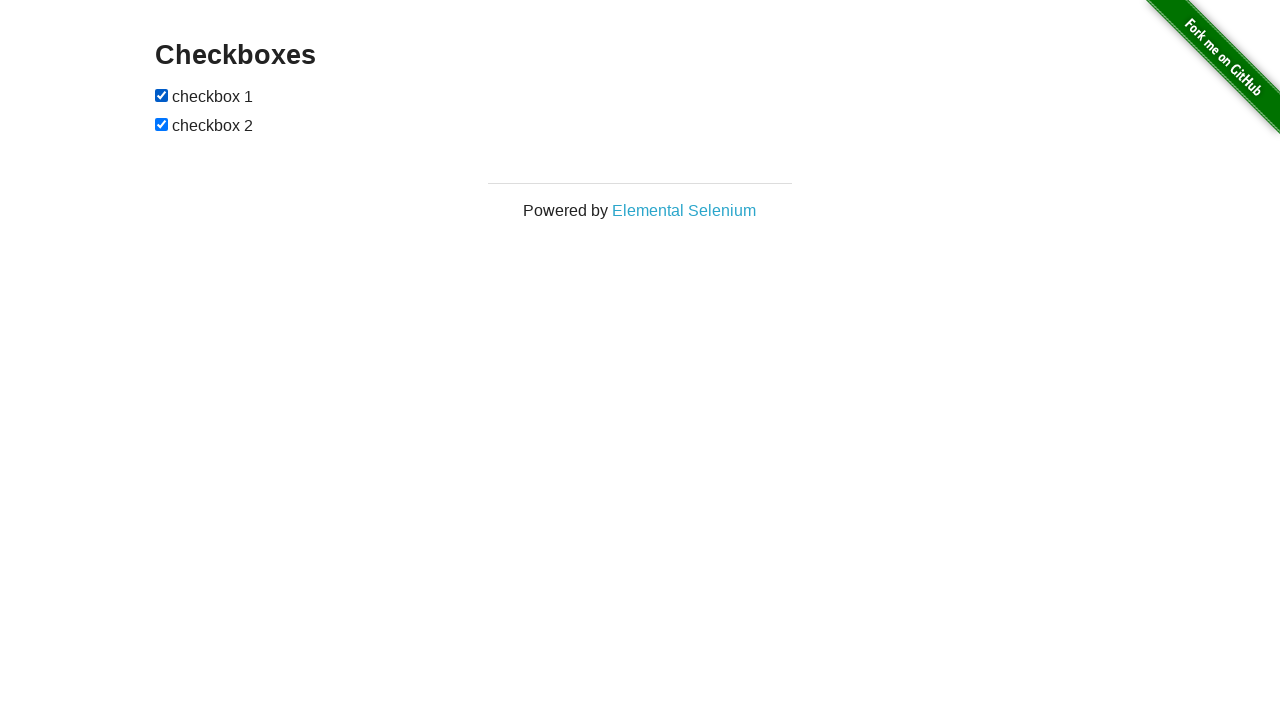